Tests autocomplete functionality by typing a search term into an autocomplete input field, navigating through suggestions using keyboard arrow keys, and verifying the selected value.

Starting URL: https://rahulshettyacademy.com/AutomationPractice/

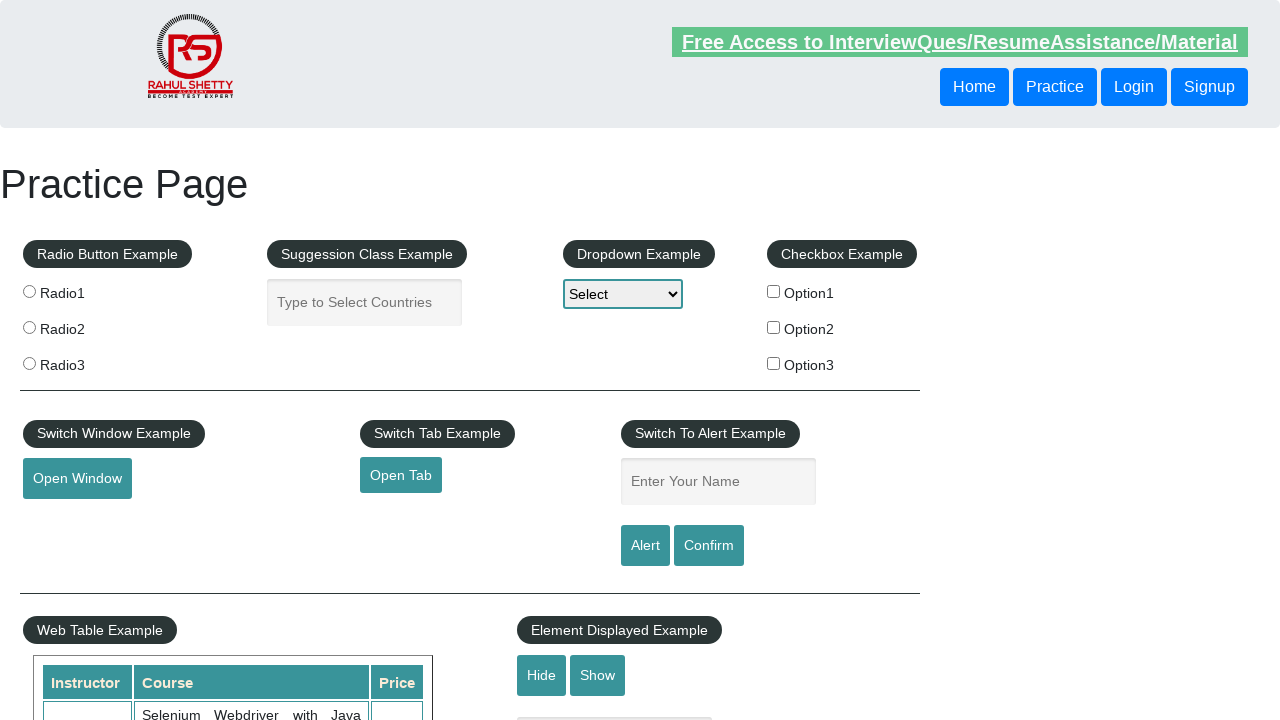

Typed 'United' into the autocomplete input field on #autocomplete
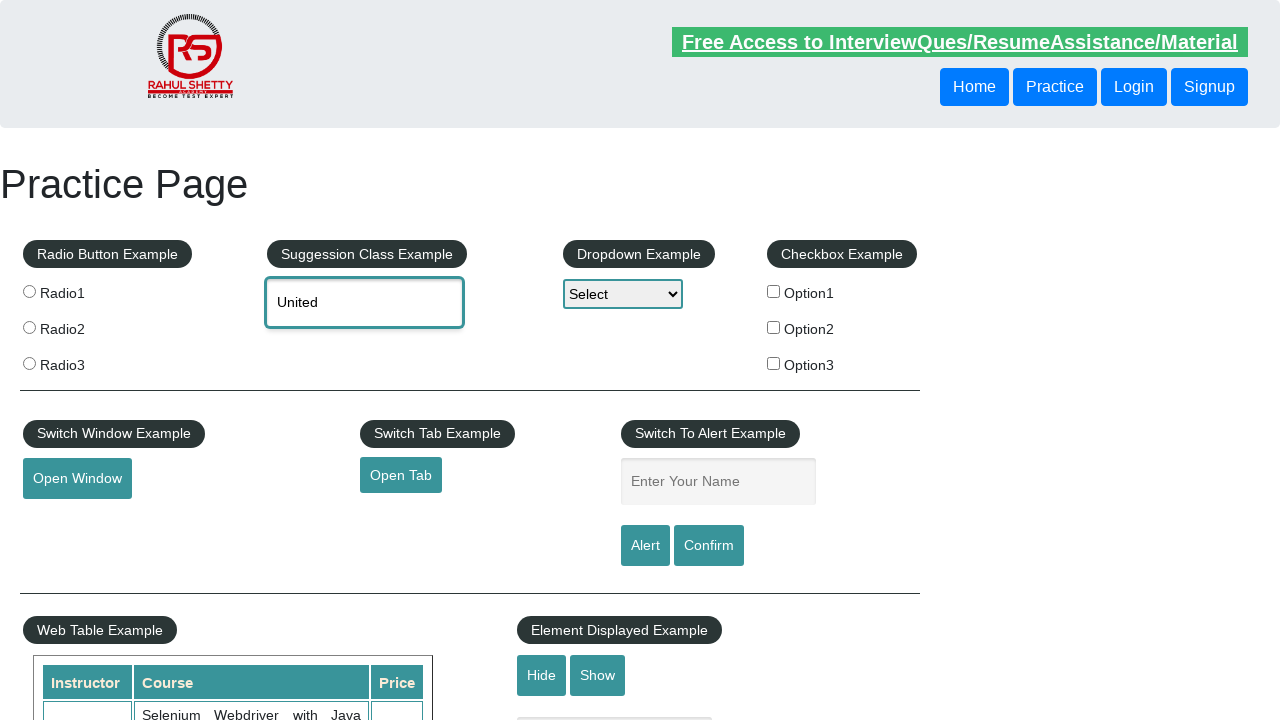

Waited 2000ms for autocomplete suggestions to appear
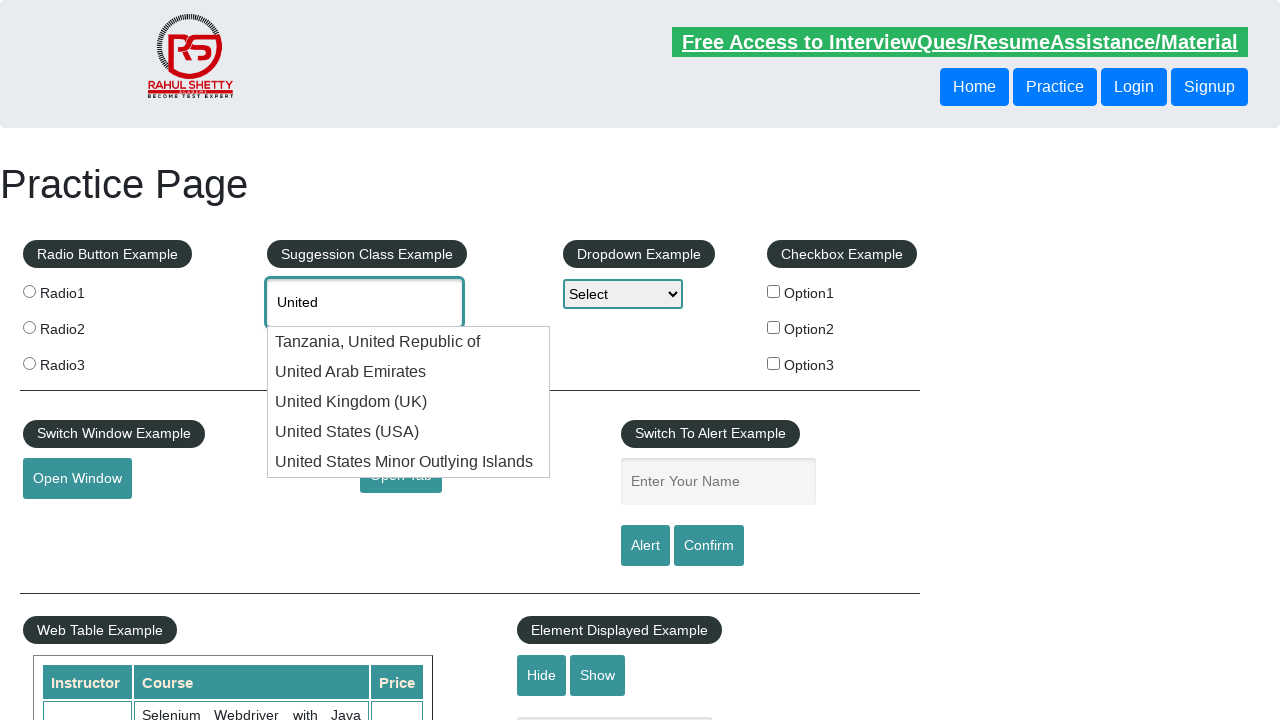

Pressed ArrowDown key (1st time) to navigate through suggestions on #autocomplete
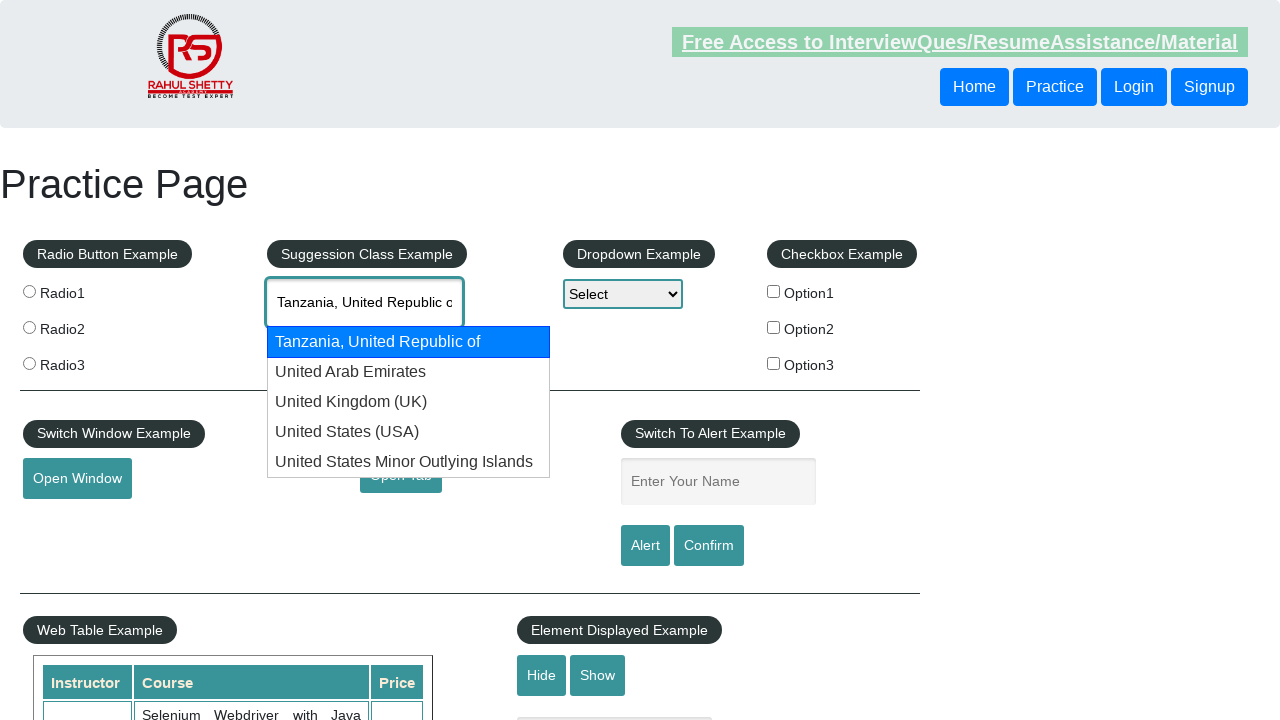

Pressed ArrowDown key (2nd time) to navigate through suggestions on #autocomplete
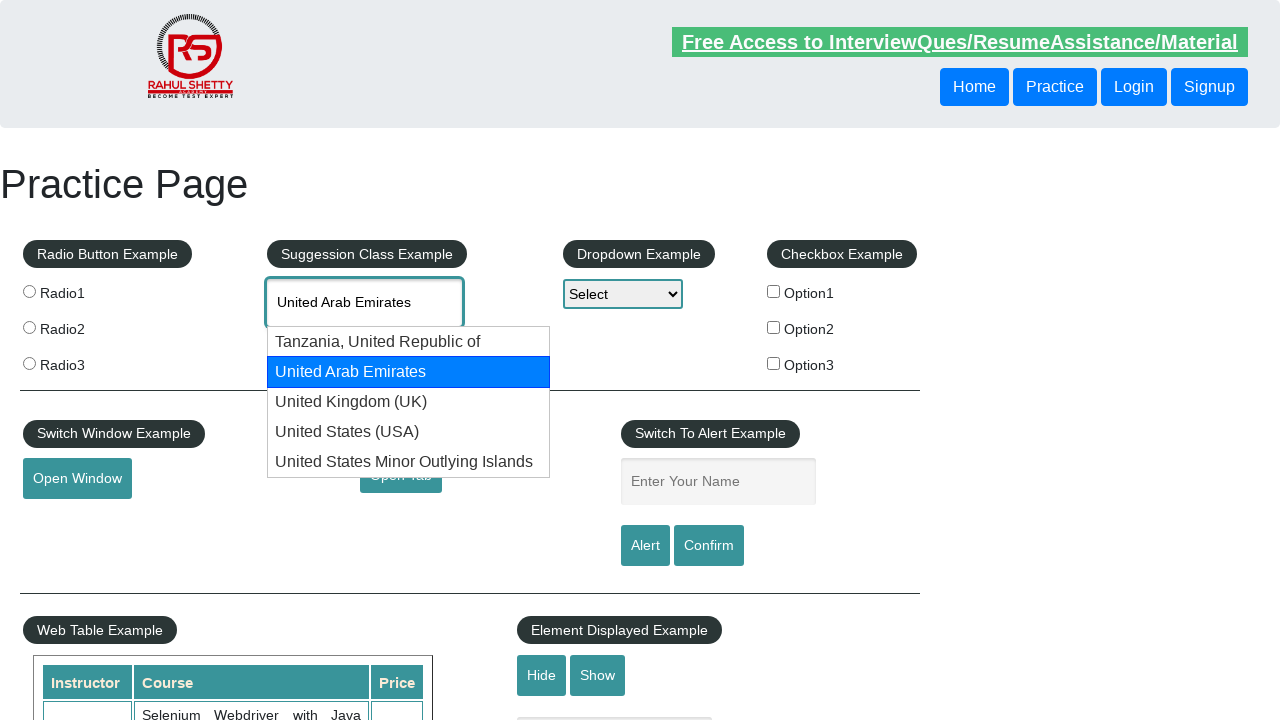

Pressed ArrowDown key (3rd time) to navigate through suggestions on #autocomplete
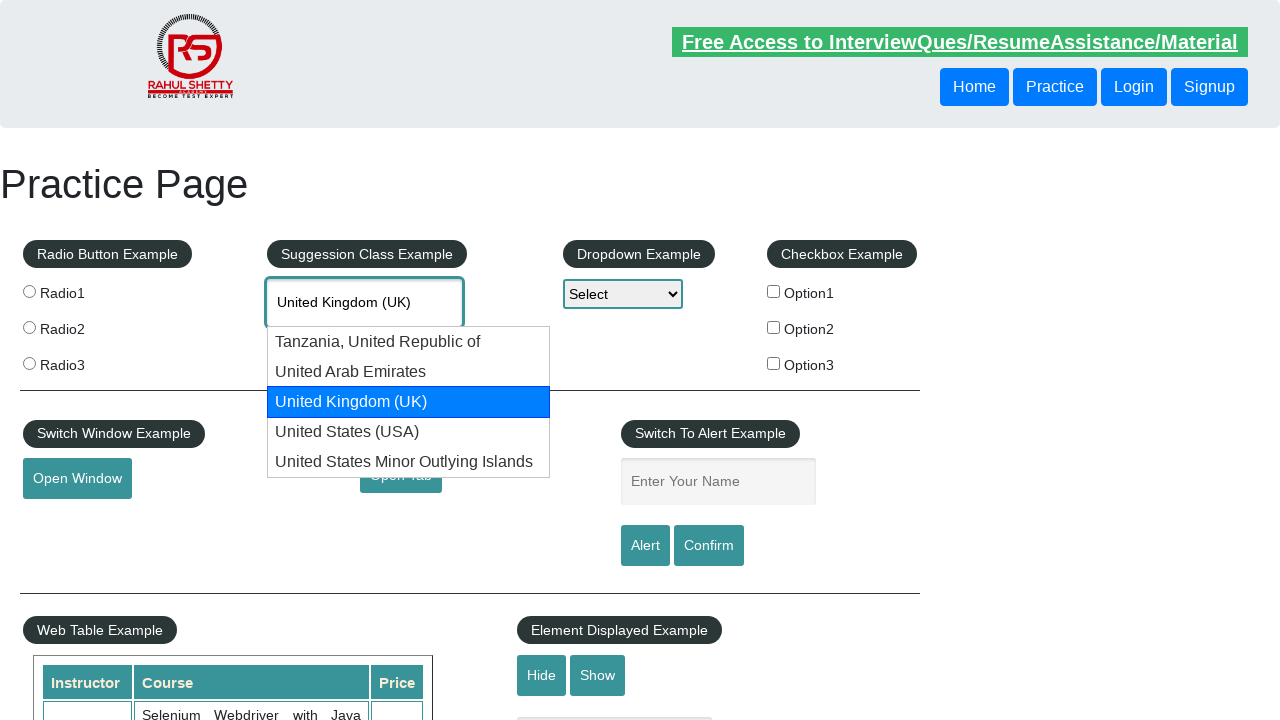

Retrieved selected autocomplete value: 'None'
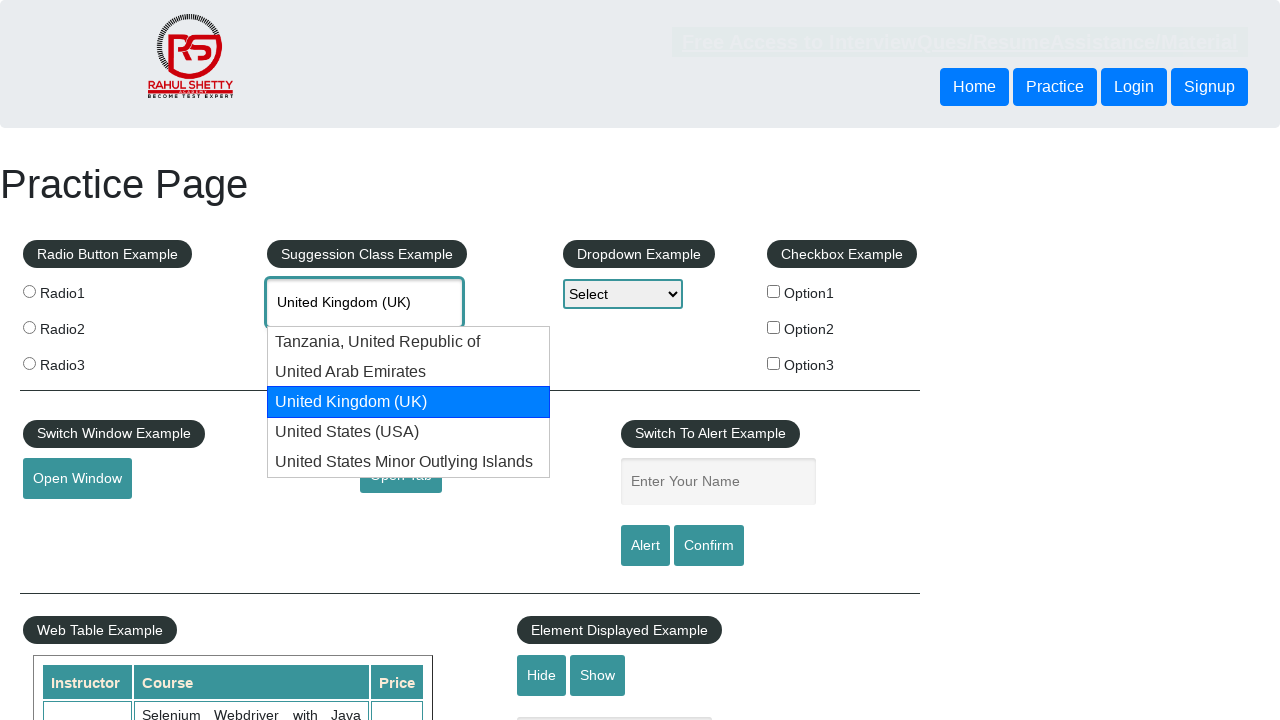

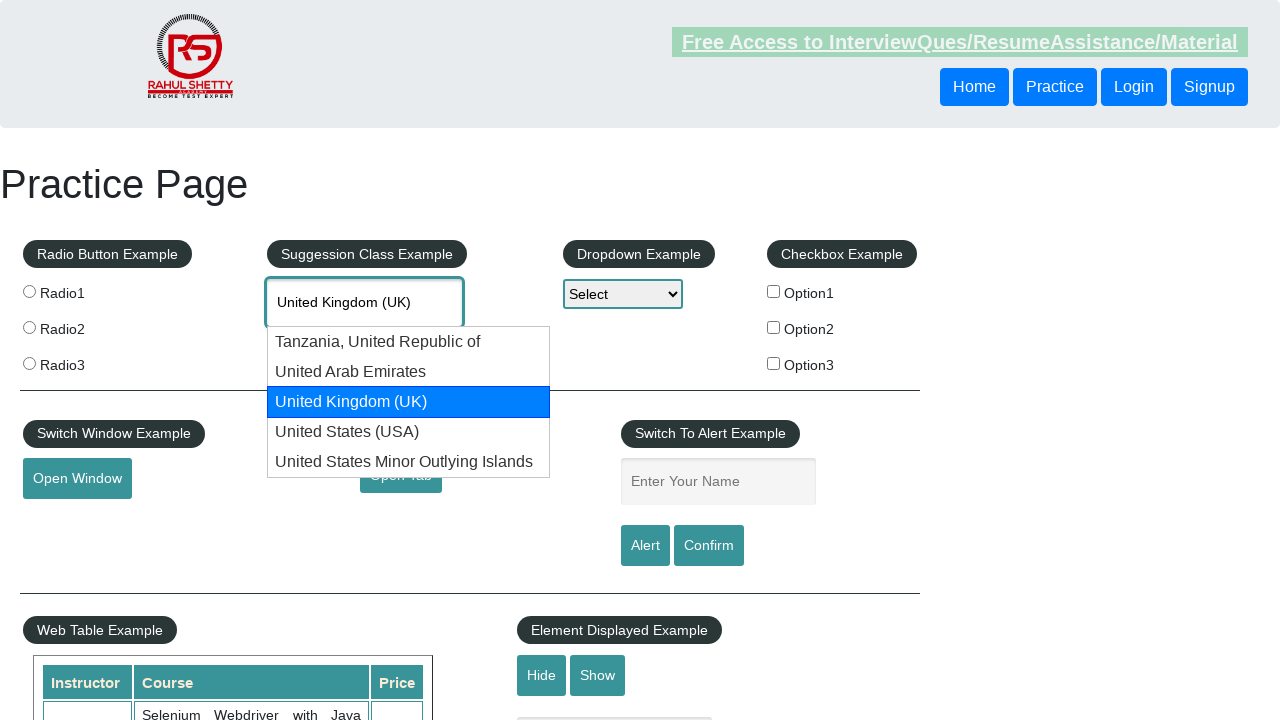